Navigates to an X-MAS game hosted on AWS S3 and loads the game page

Starting URL: https://gato-files-prod.s3.amazonaws.com/assets/games/X-MAS%203/index.html

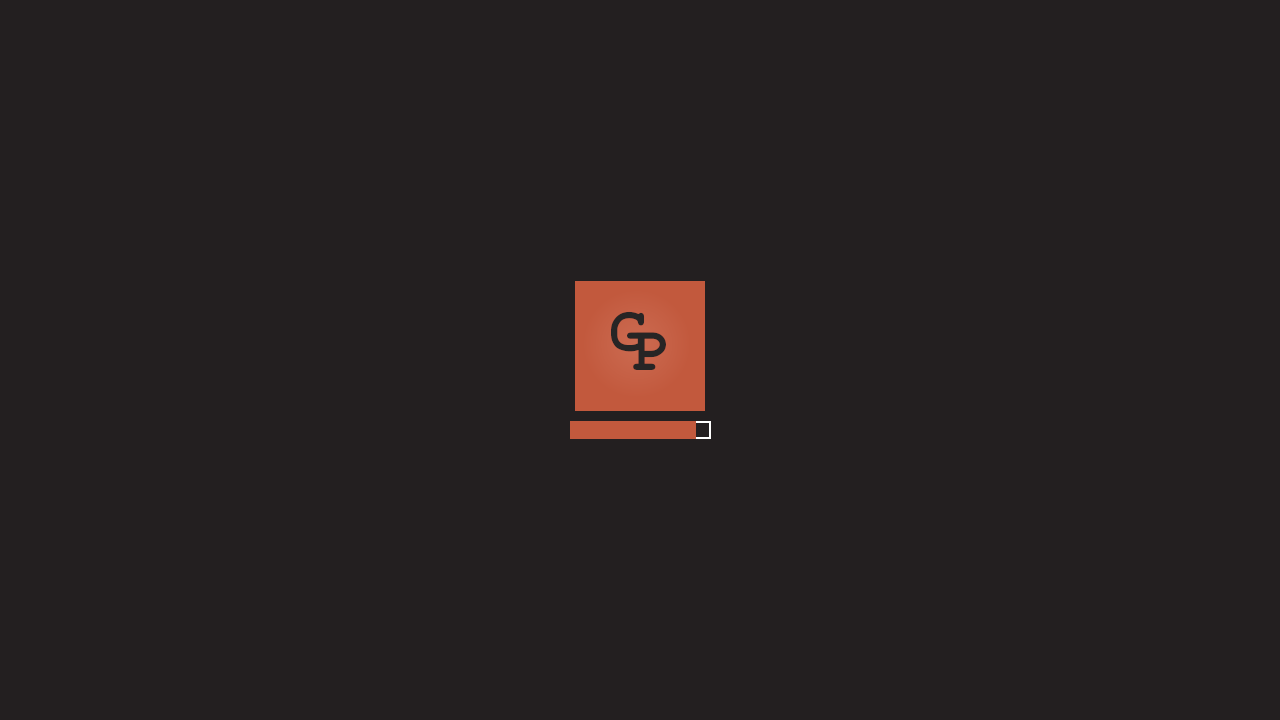

X-MAS game page loaded and network activity became idle
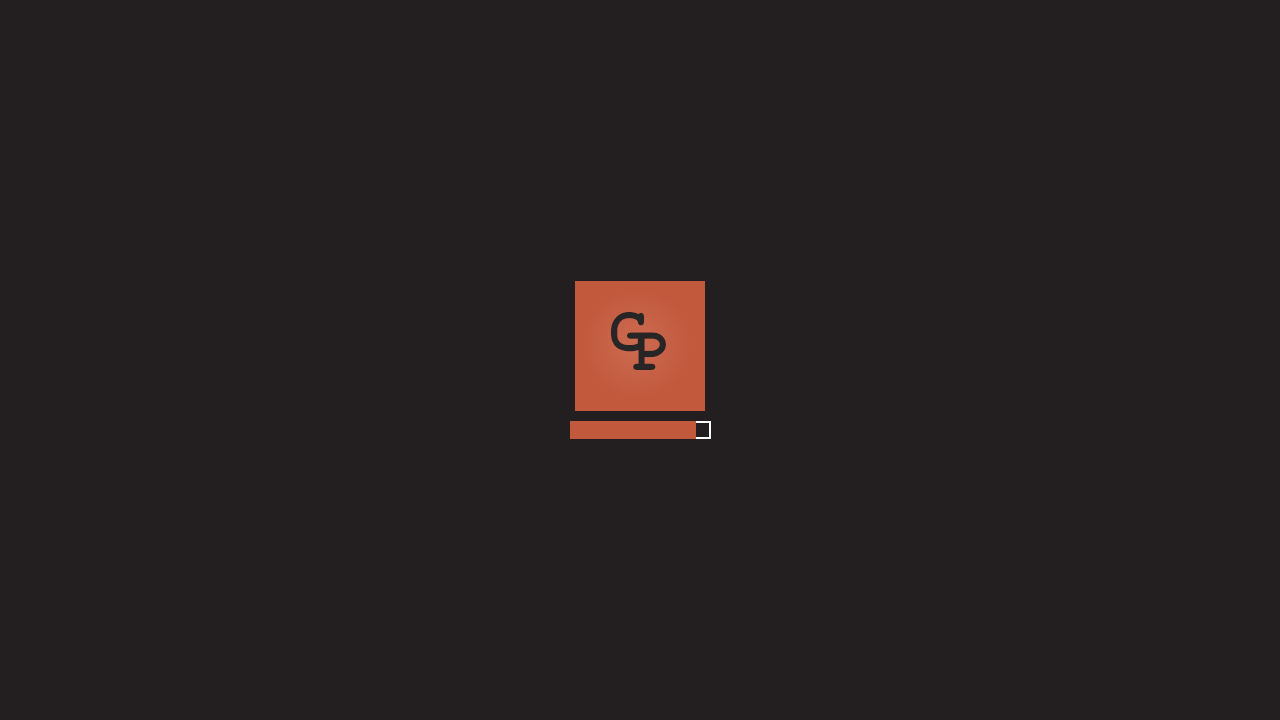

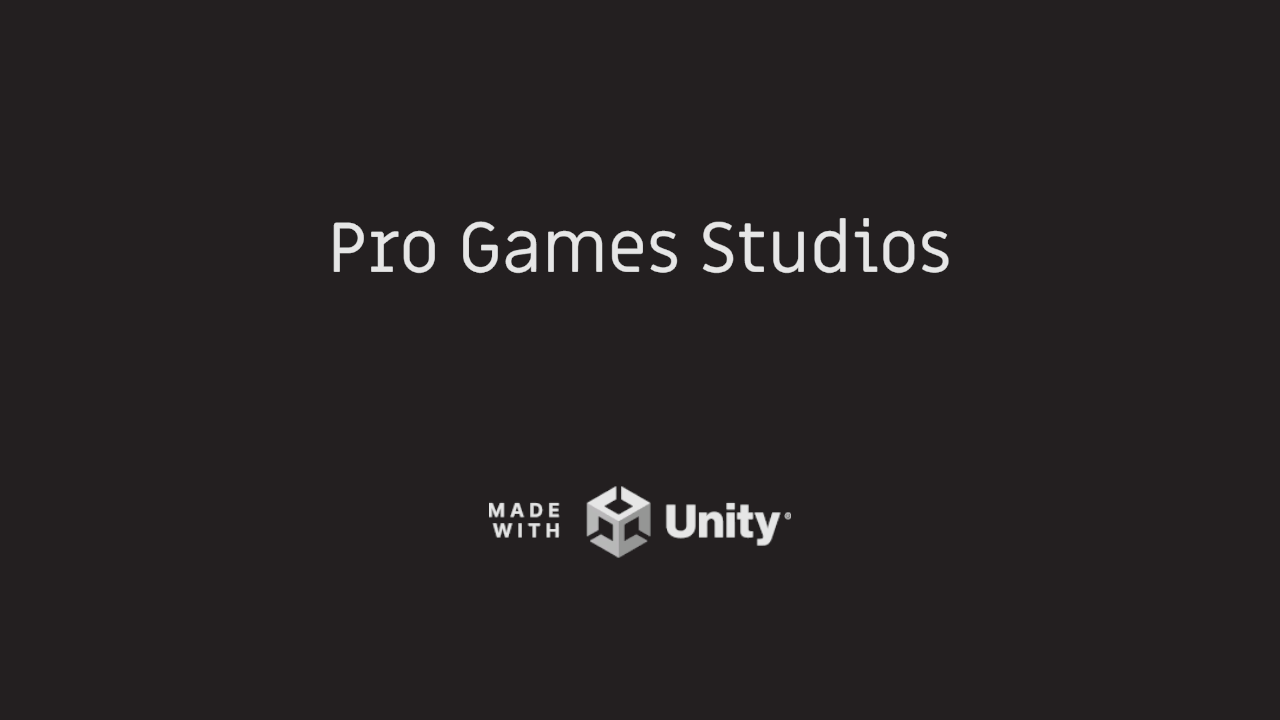